Navigates to the Infosys website and maximizes the browser window, then verifies the page loads successfully.

Starting URL: https://www.infosys.com/

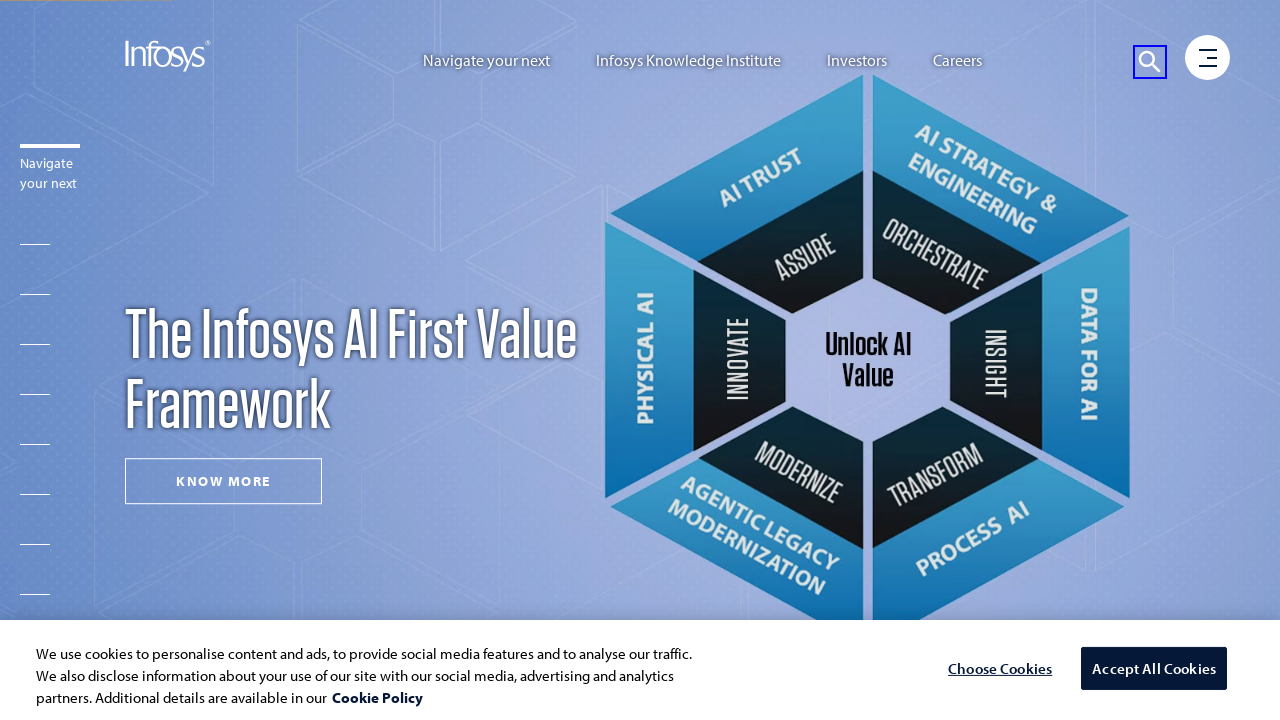

Set viewport size to 1920x1080 to maximize browser window
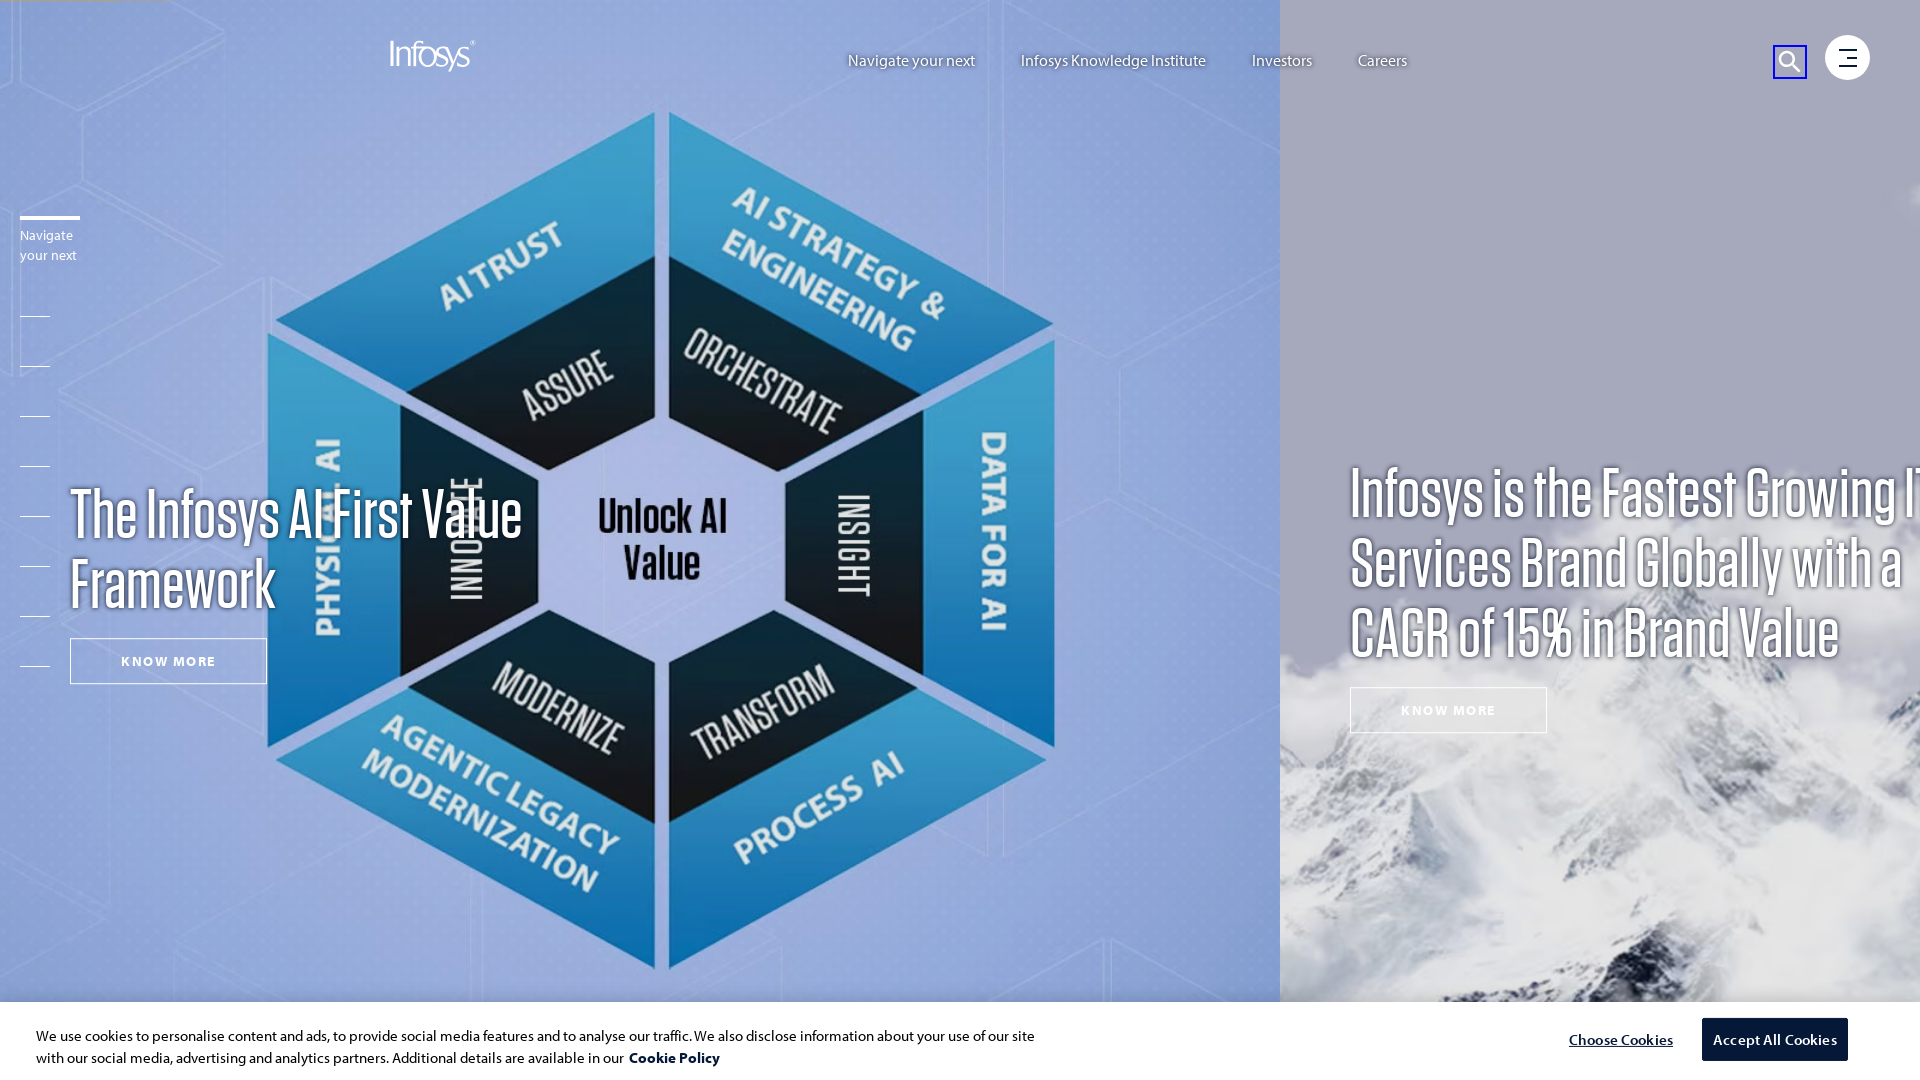

Infosys website page loaded successfully (domcontentloaded state reached)
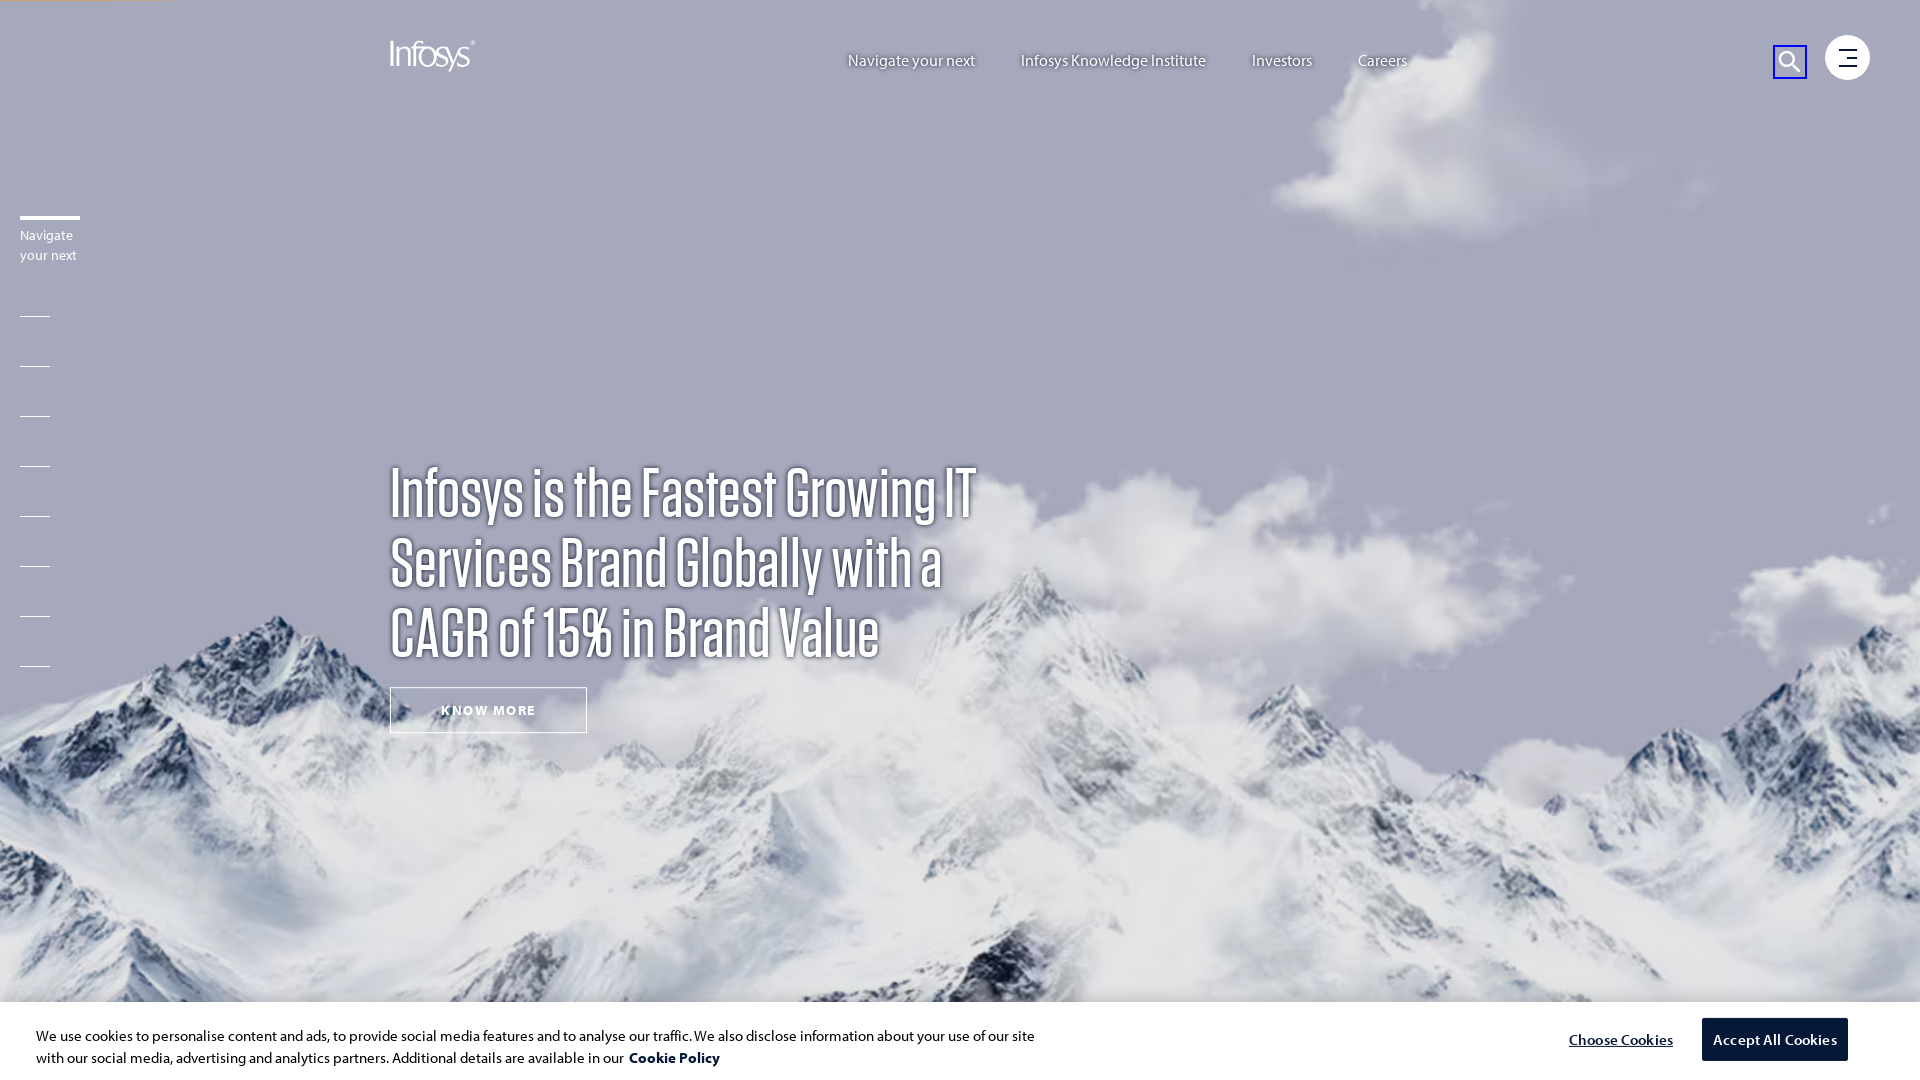

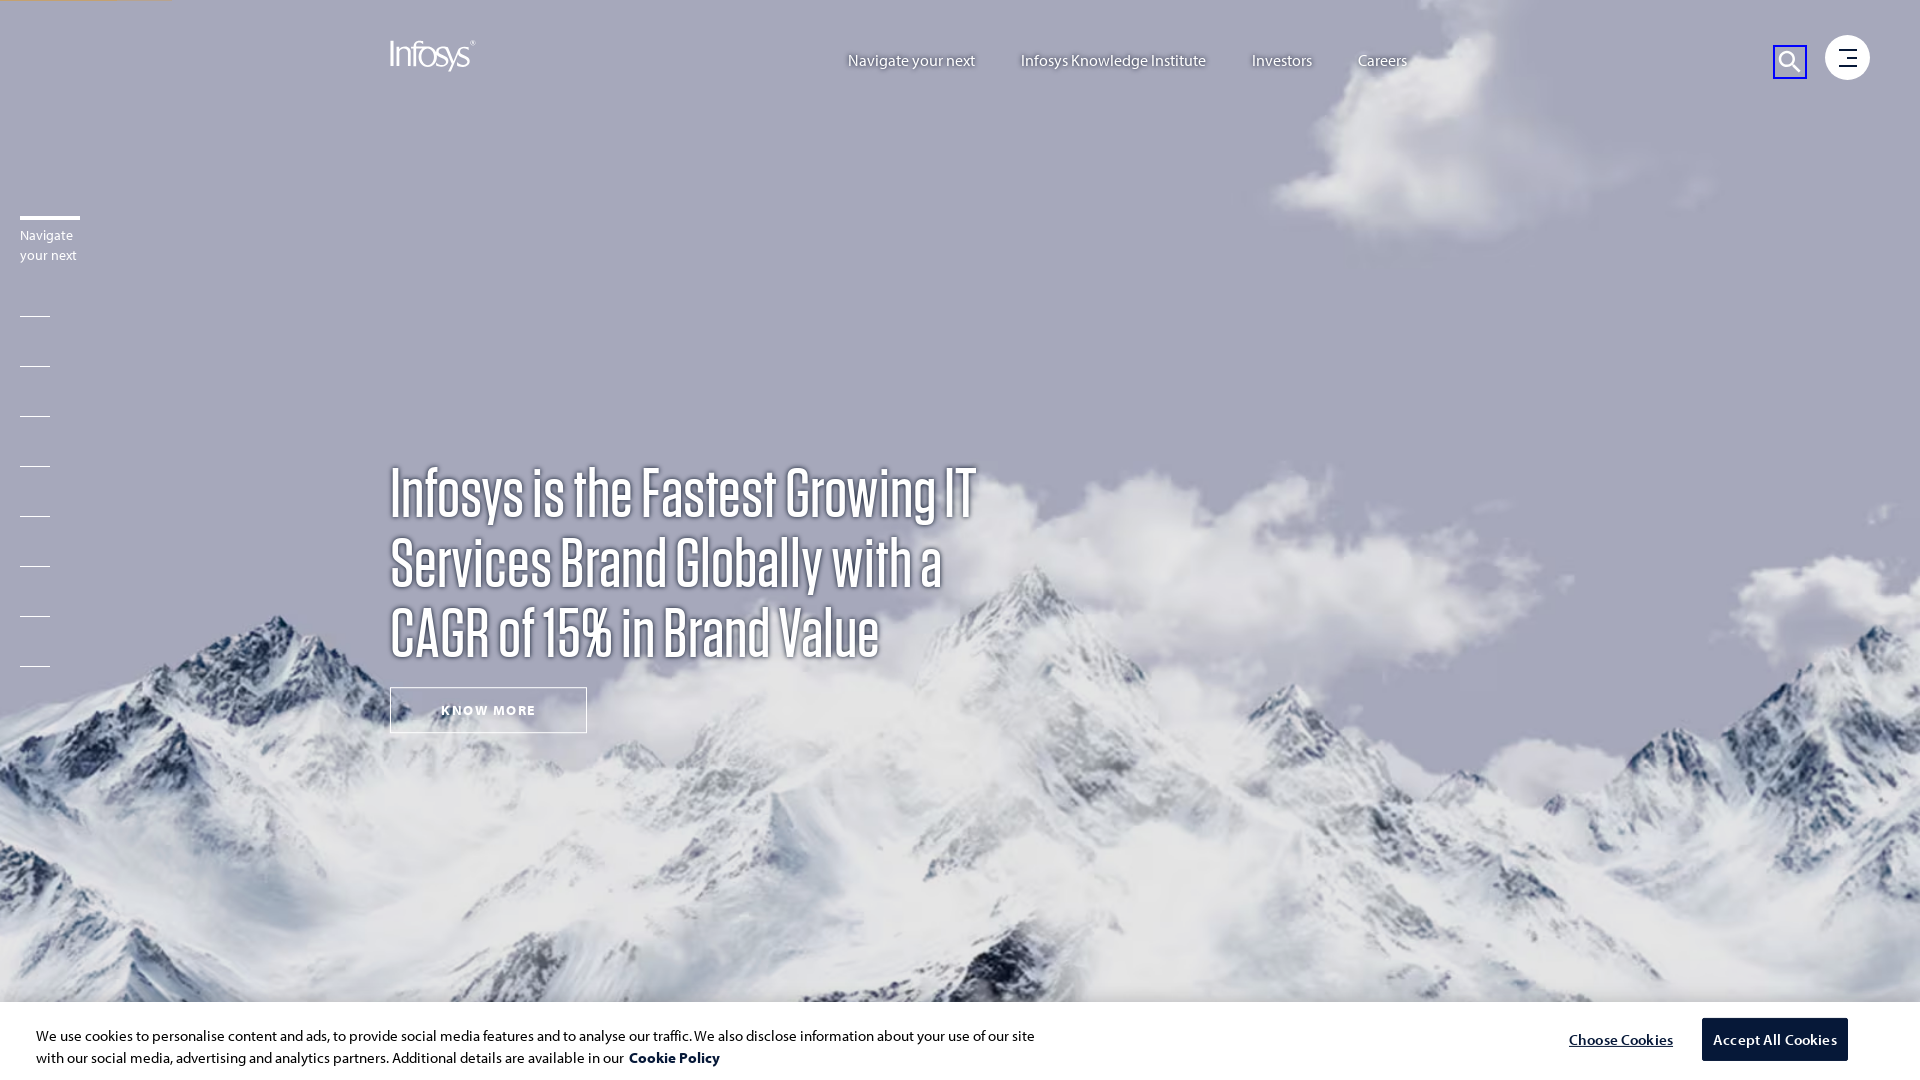